Tests taking a screenshot of a specific element after triggering an error message by clicking the login button

Starting URL: https://the-internet.herokuapp.com/login

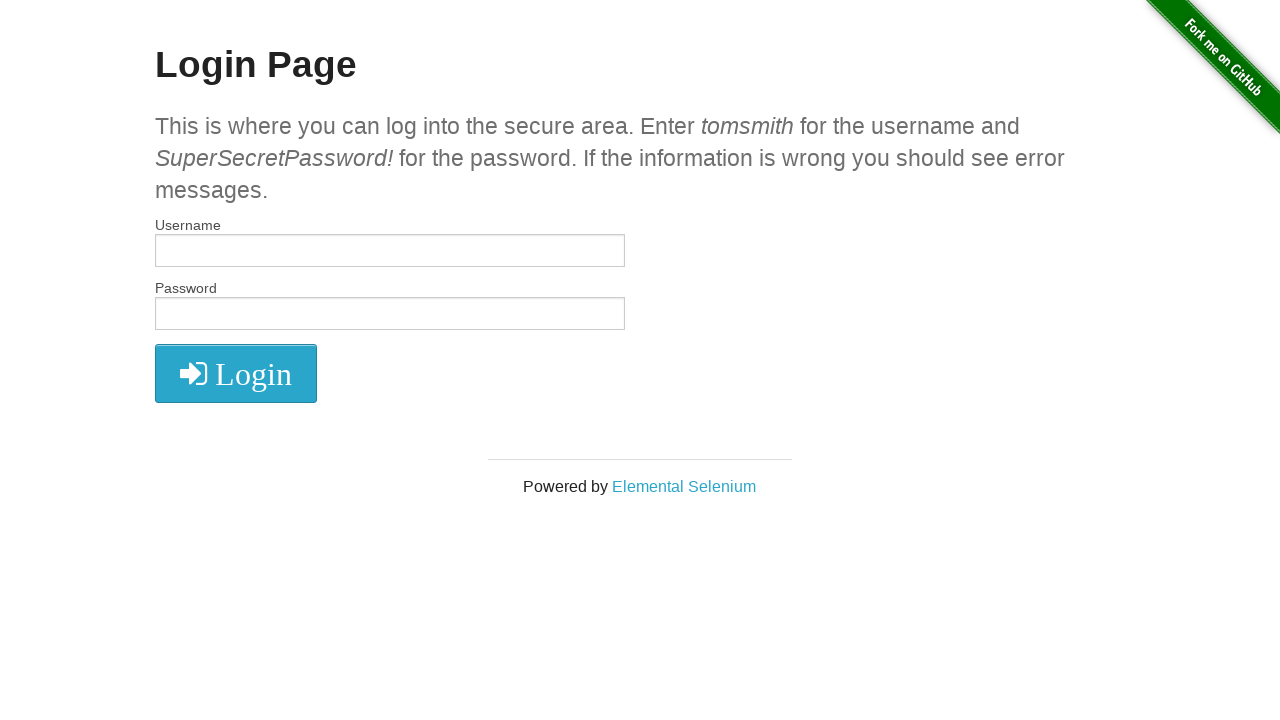

Clicked login button to trigger error message at (236, 373) on internal:role=button[name="Login"i]
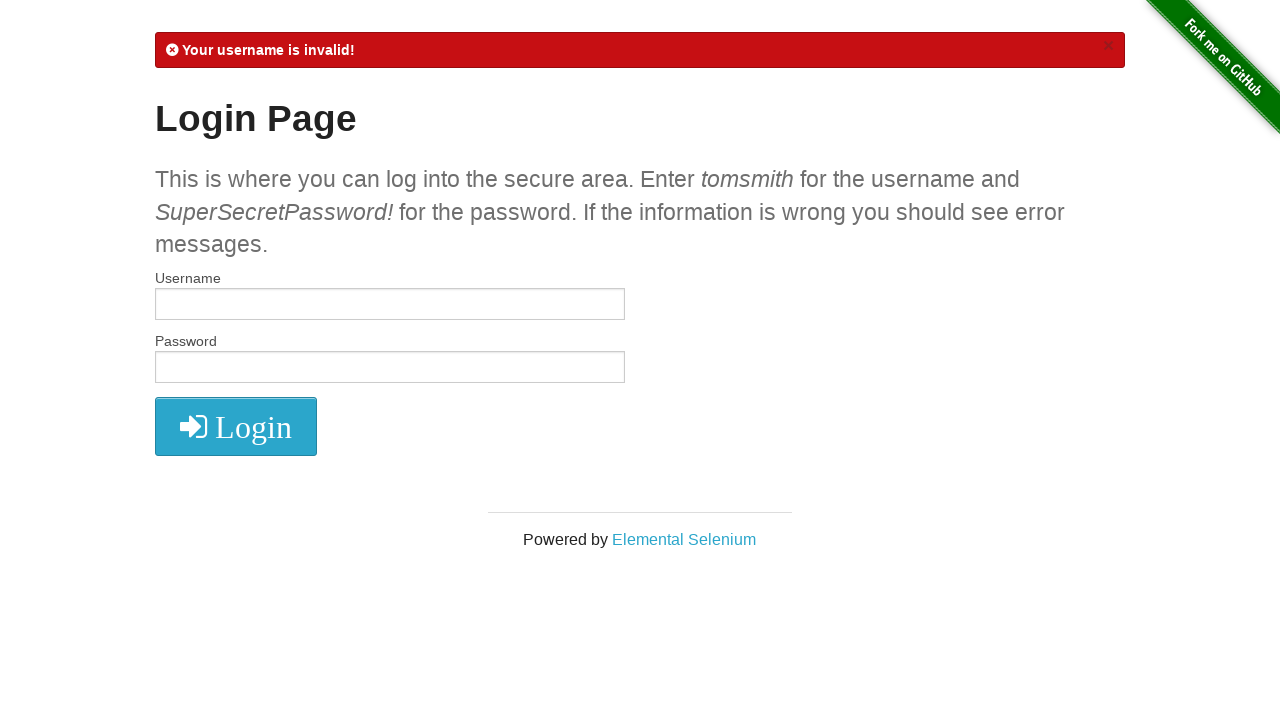

Took screenshot of flash messages element
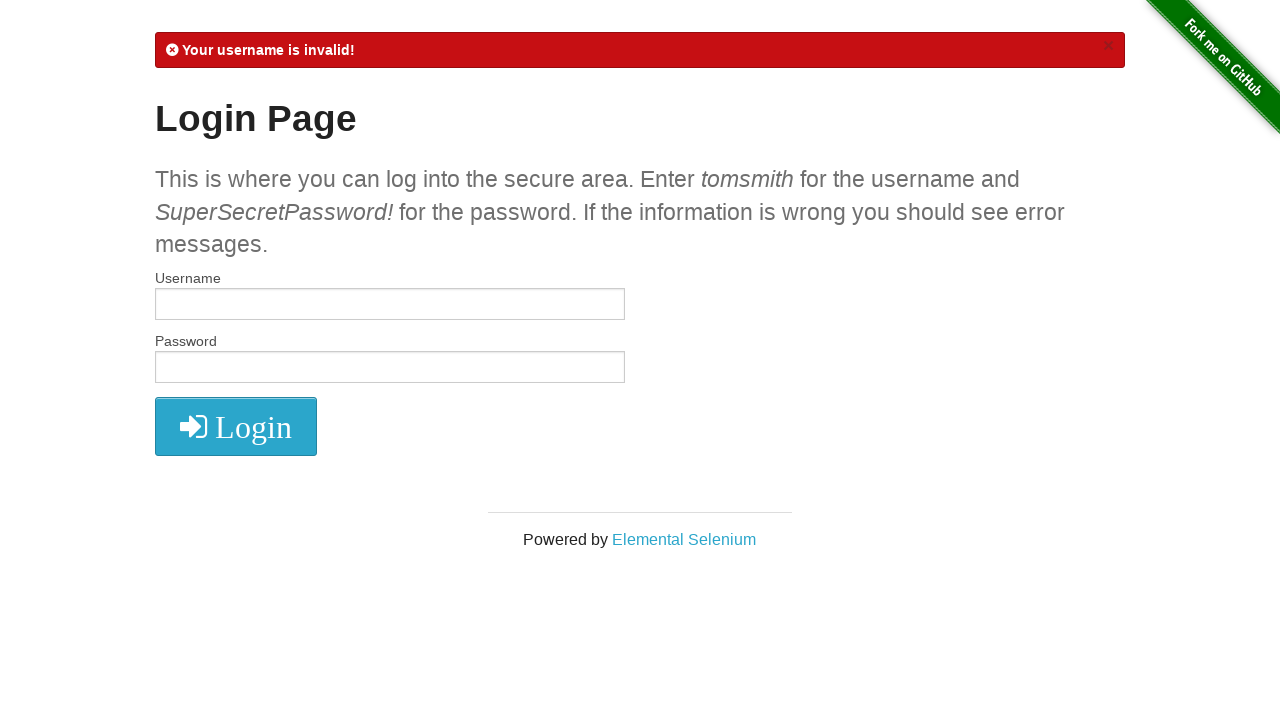

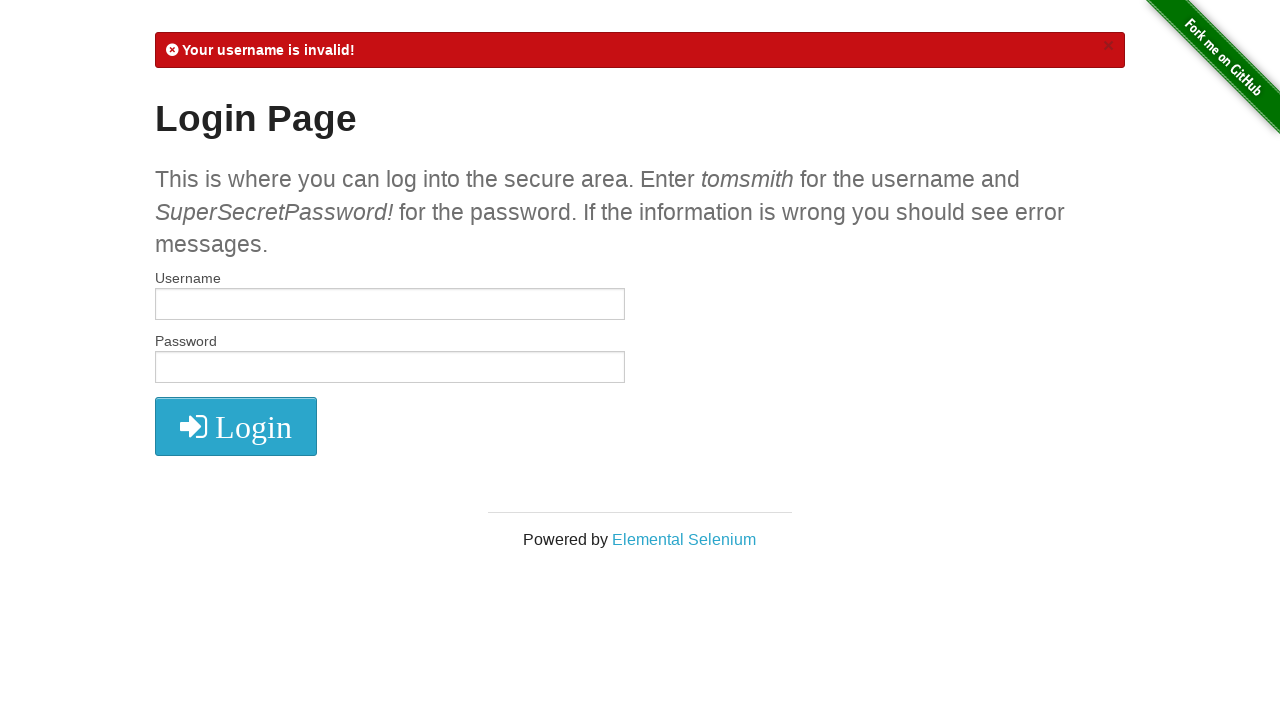